Tests that a saved change to an employee's name persists after switching to another employee and back

Starting URL: https://devmountain-qa.github.io/employee-manager/1.2_Version/index.html

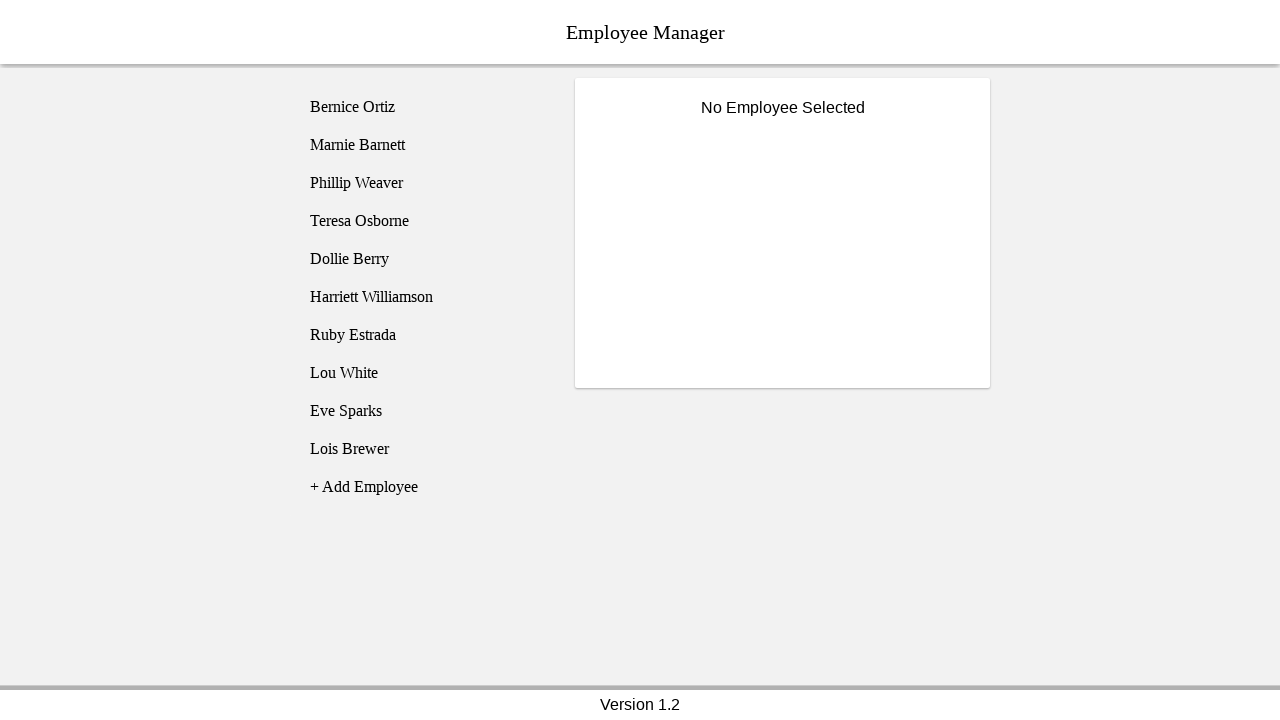

Clicked on Bernice Ortiz employee at (425, 107) on [name='employee1']
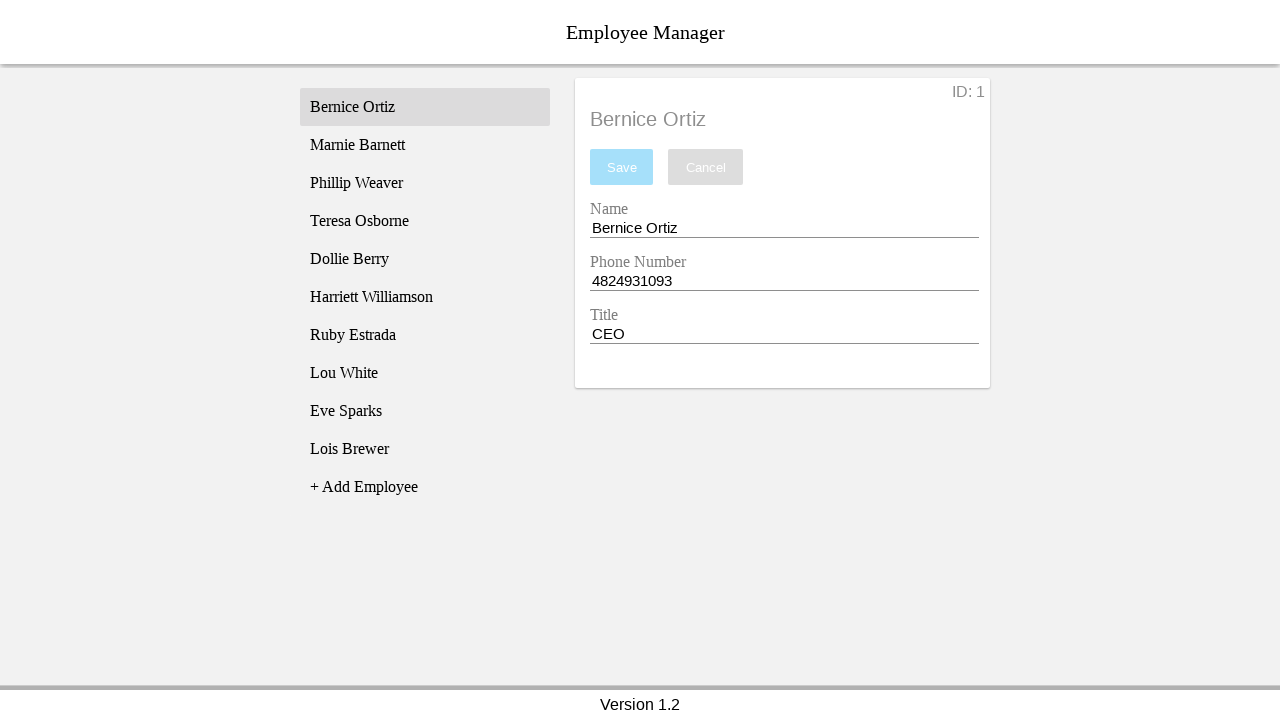

Name input field became visible
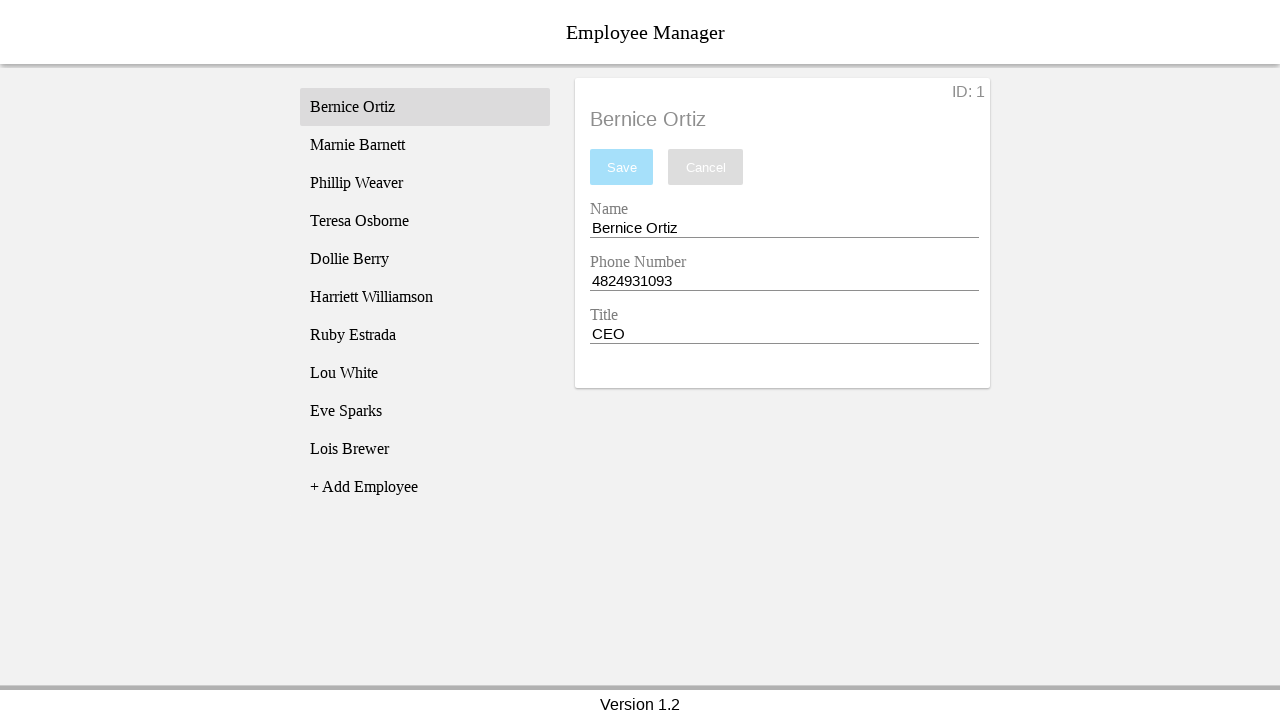

Filled name field with 'Test Name' on [name='nameEntry']
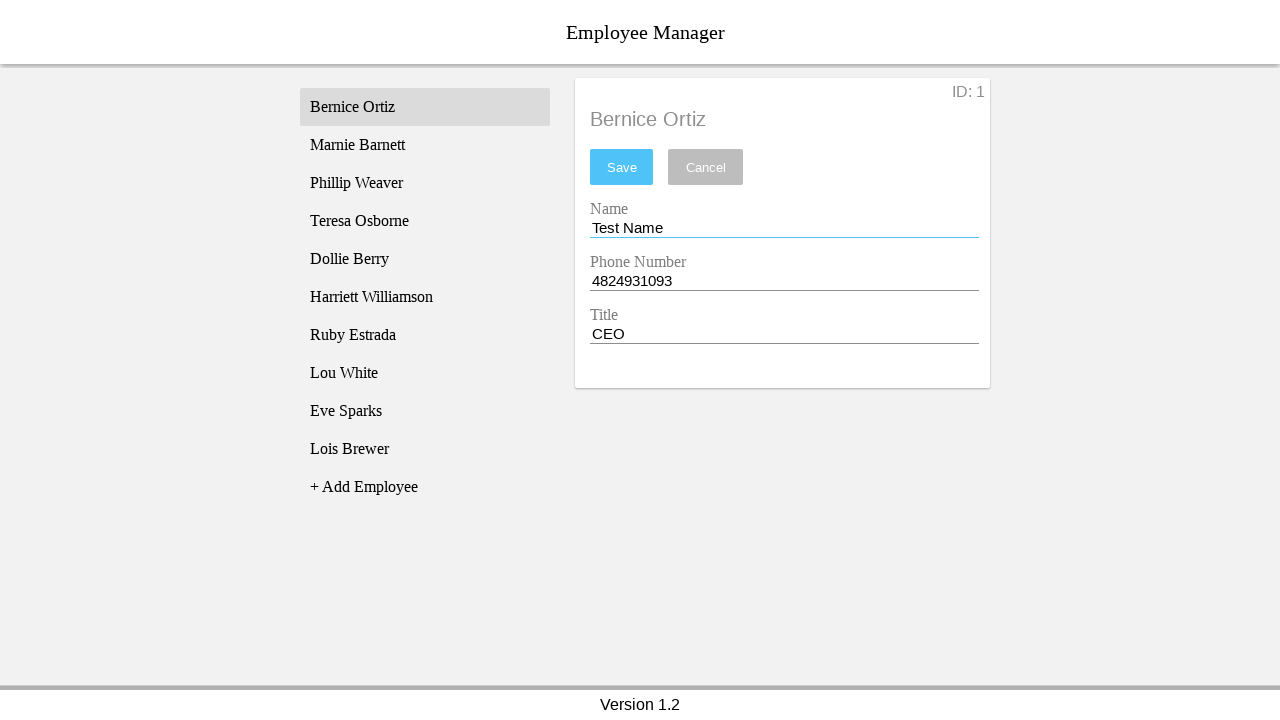

Clicked save button to save the name change at (622, 167) on #saveBtn
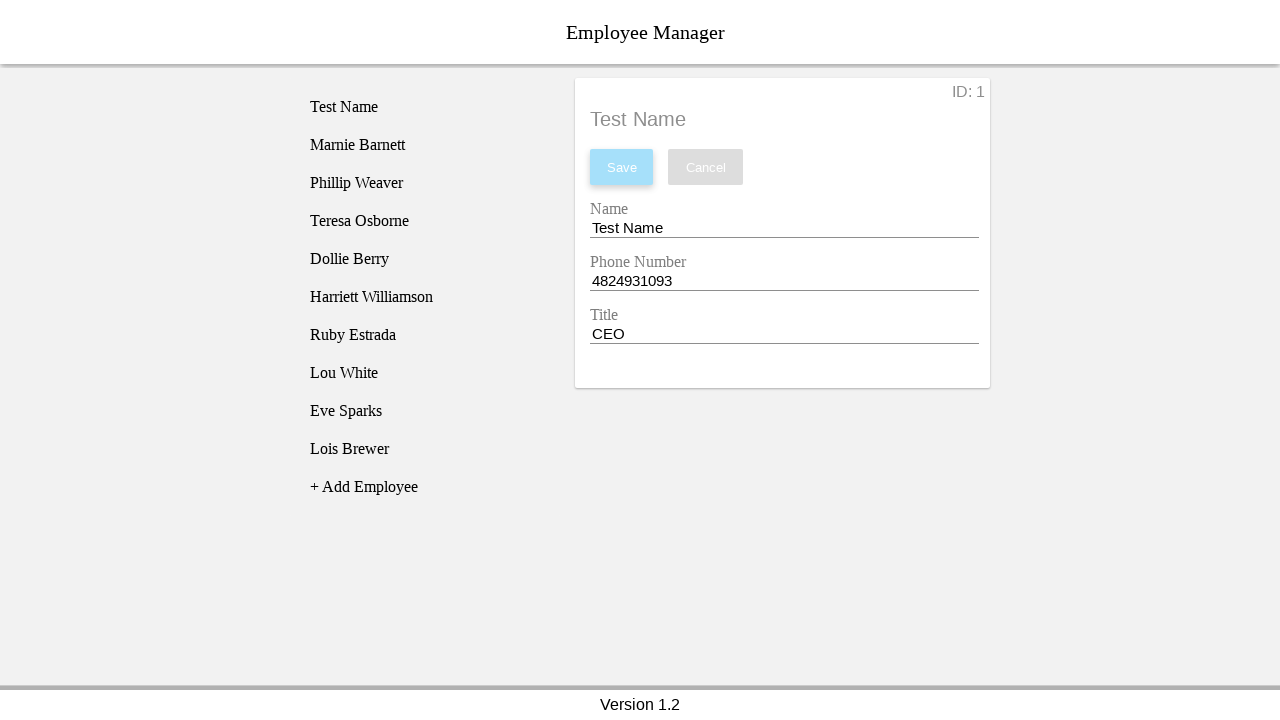

Clicked on Phillip Weaver employee to switch records at (425, 183) on [name='employee3']
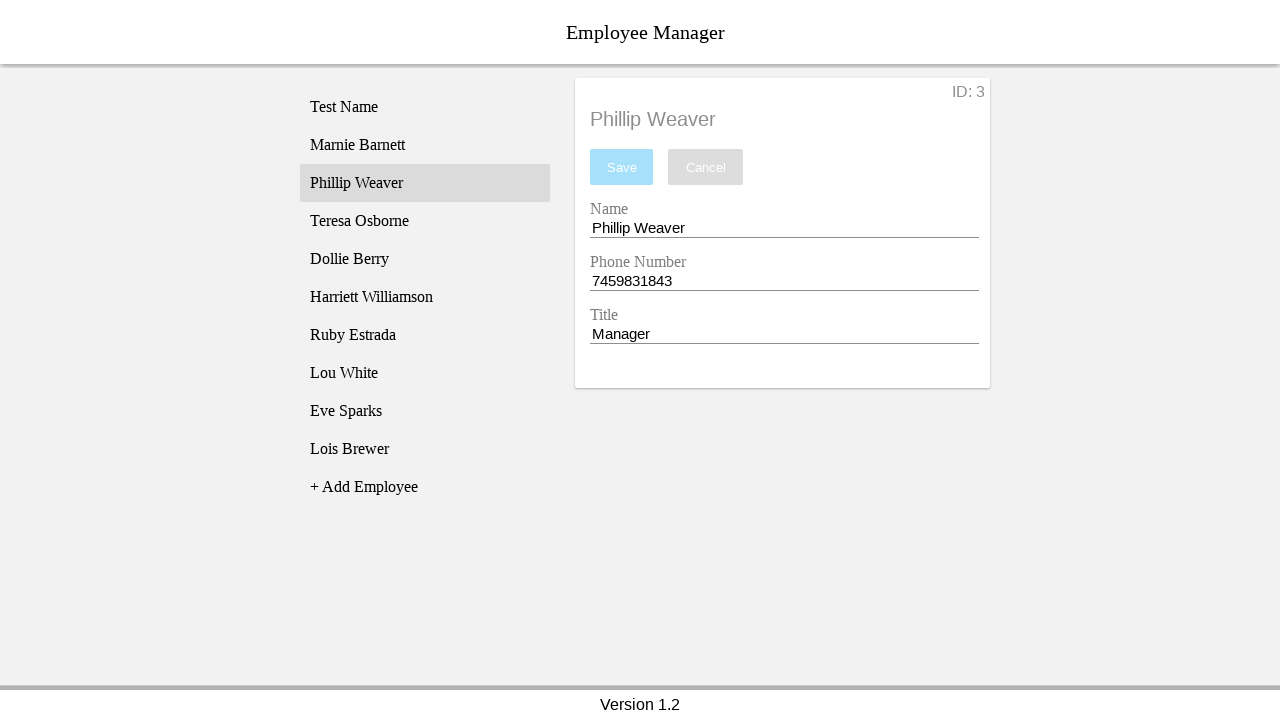

Phillip Weaver's employee title displayed
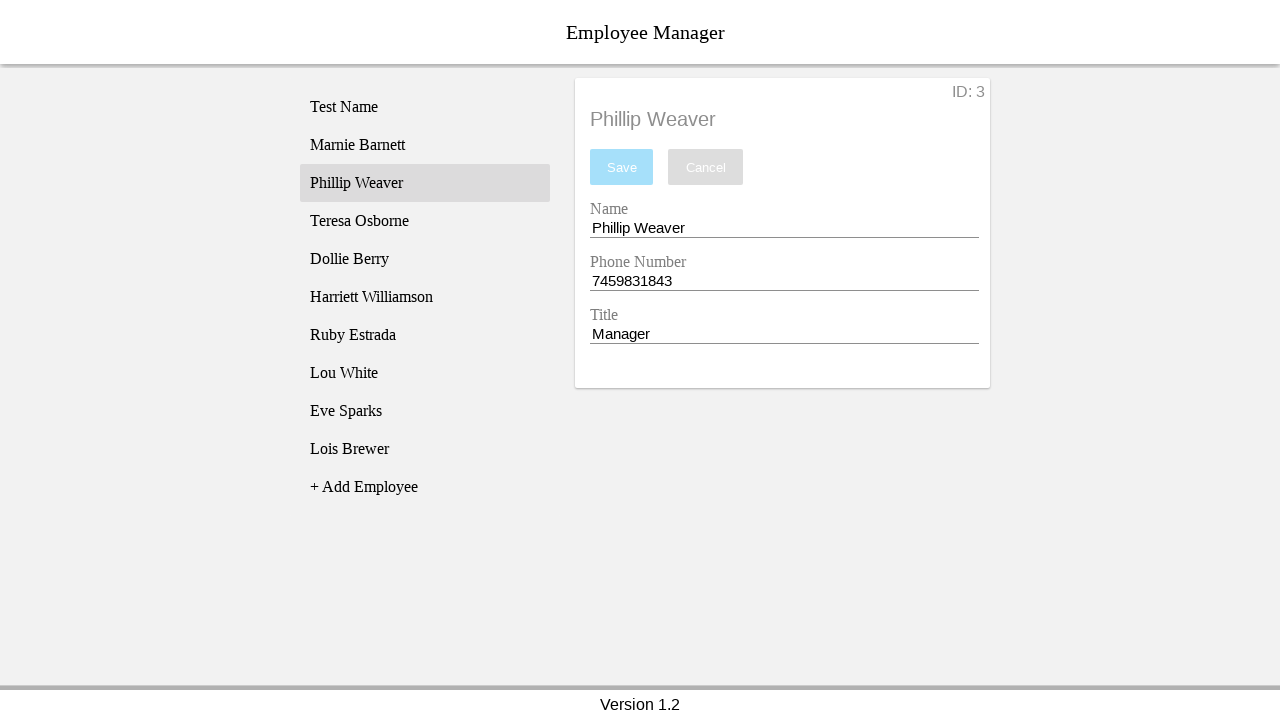

Clicked back on Bernice Ortiz employee record at (425, 107) on [name='employee1']
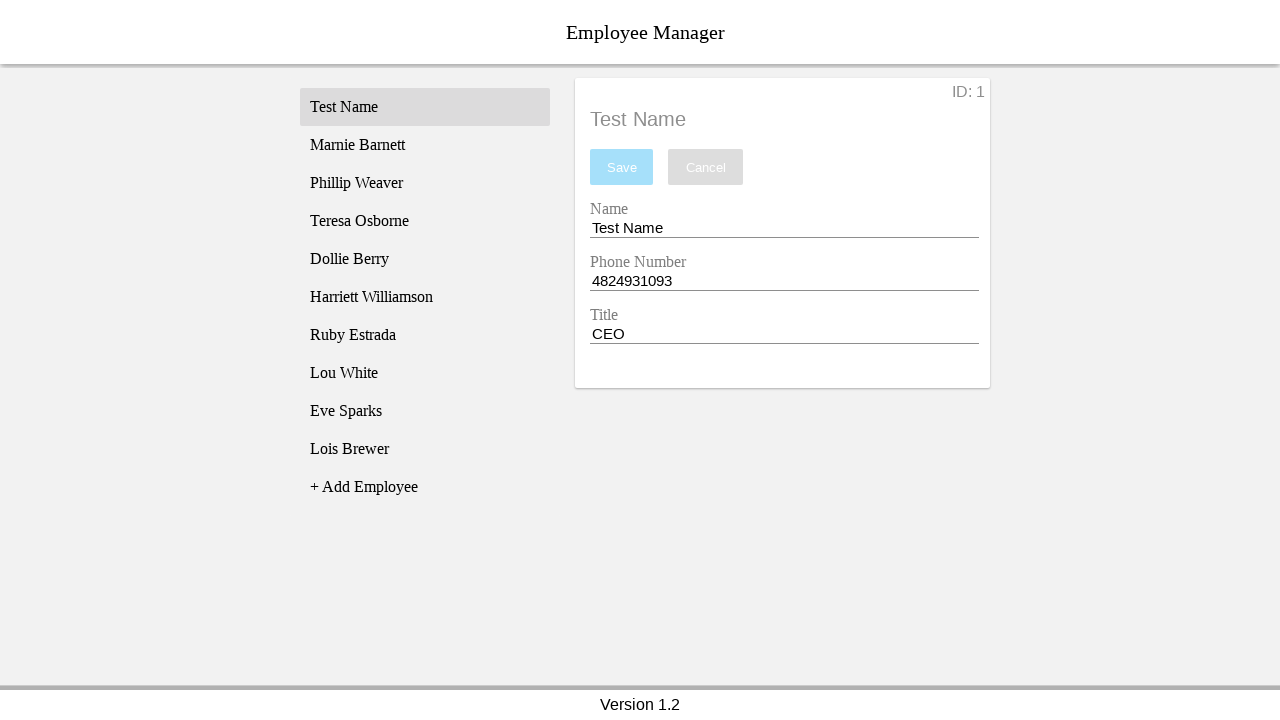

Verified that the saved name change 'Test Name' persisted for Bernice Ortiz
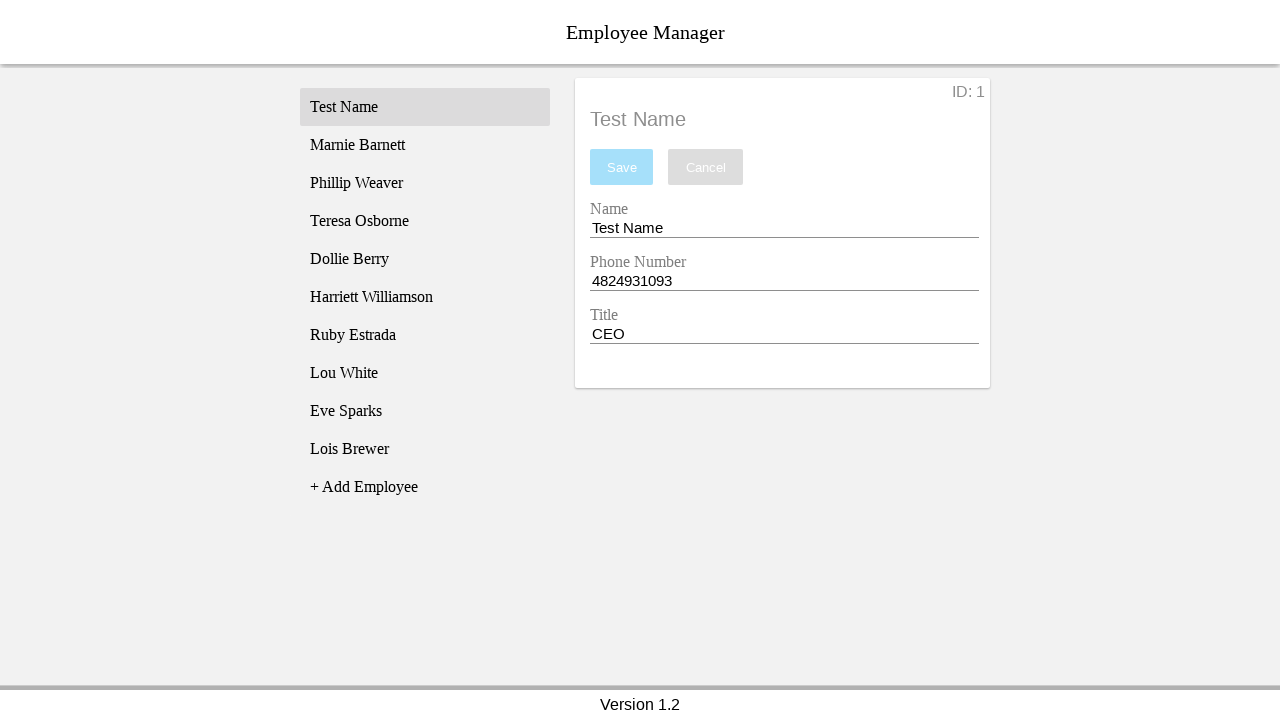

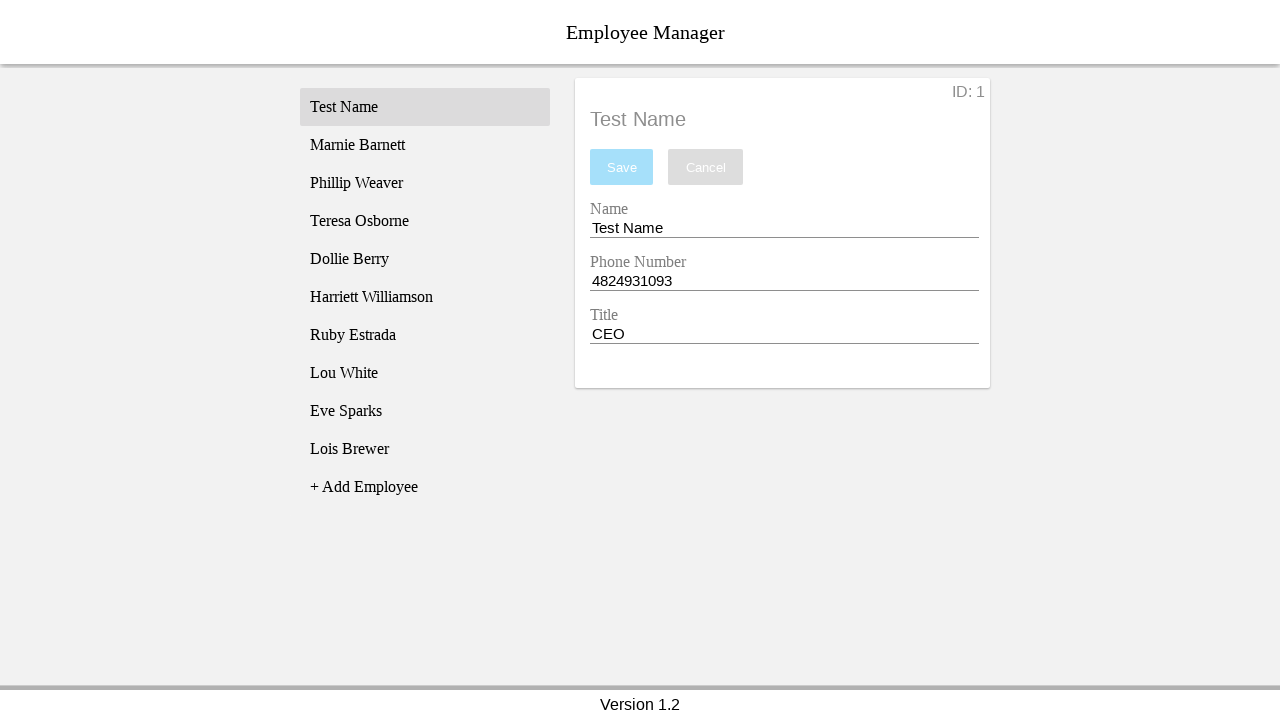